Navigates to the DemoQA automation practice form and verifies that the first name input box is displayed on the page

Starting URL: https://demoqa.com/automation-practice-form

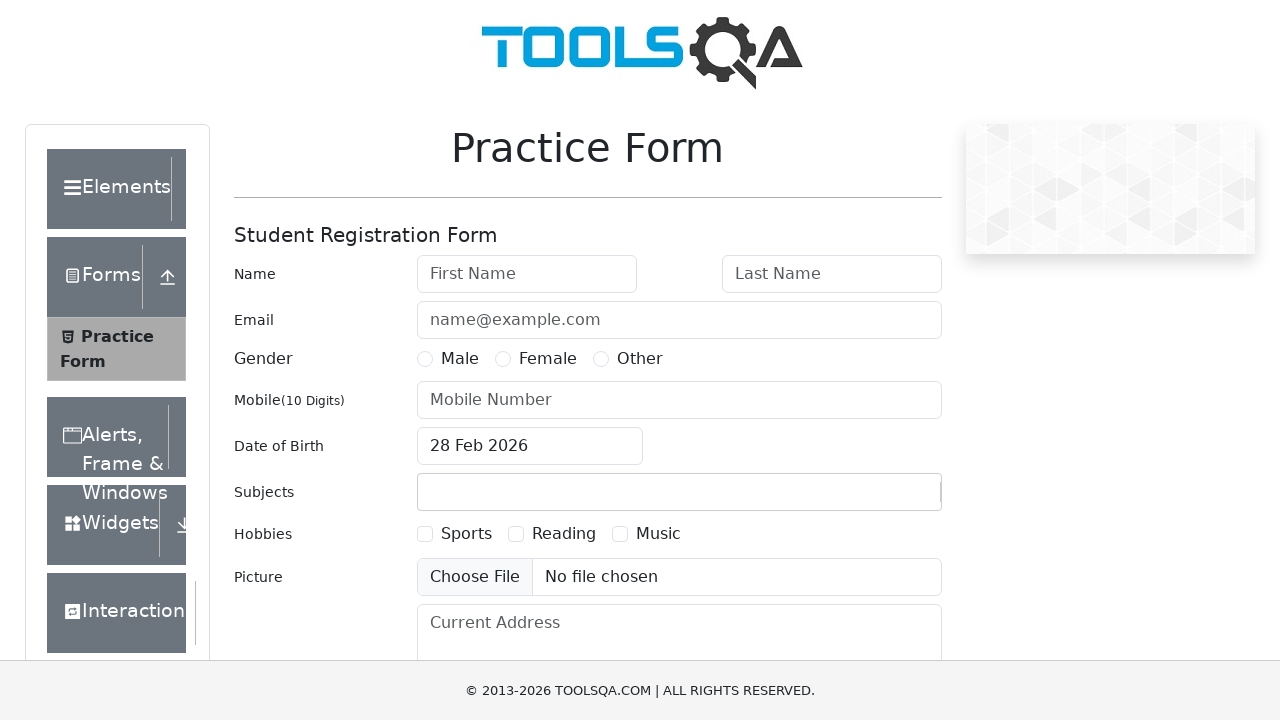

Navigated to DemoQA automation practice form
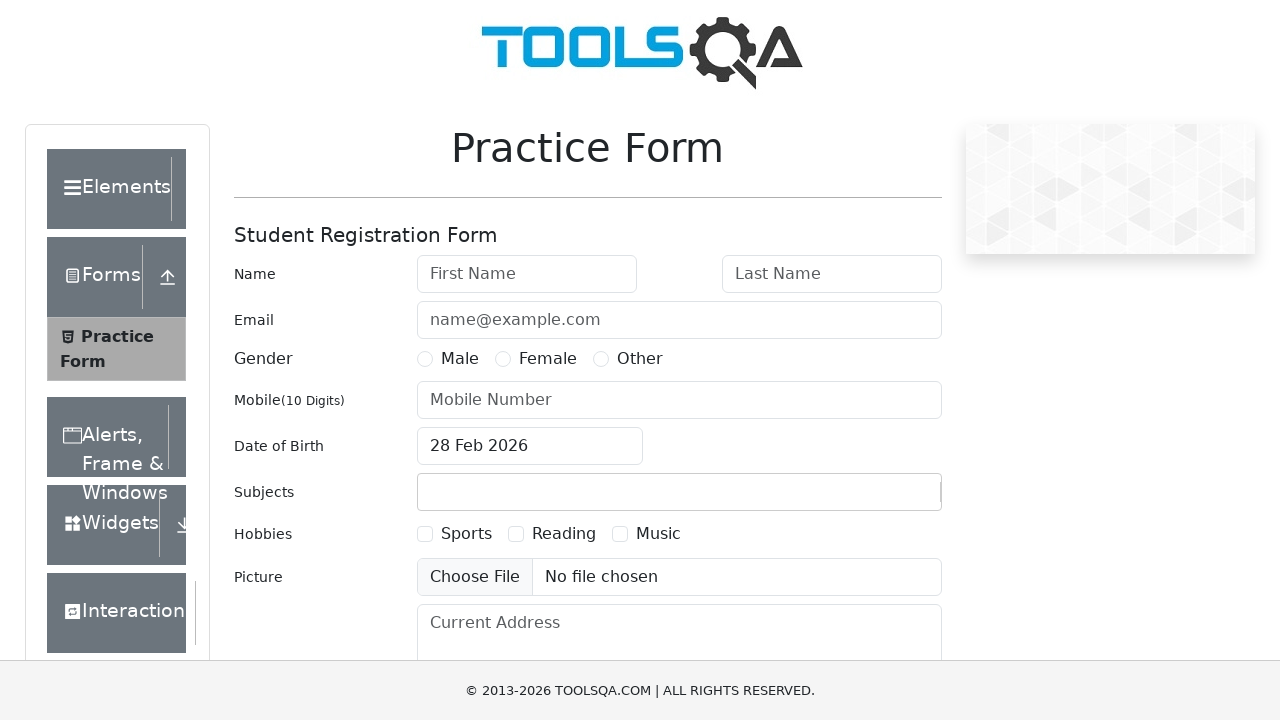

Located the firstName input box
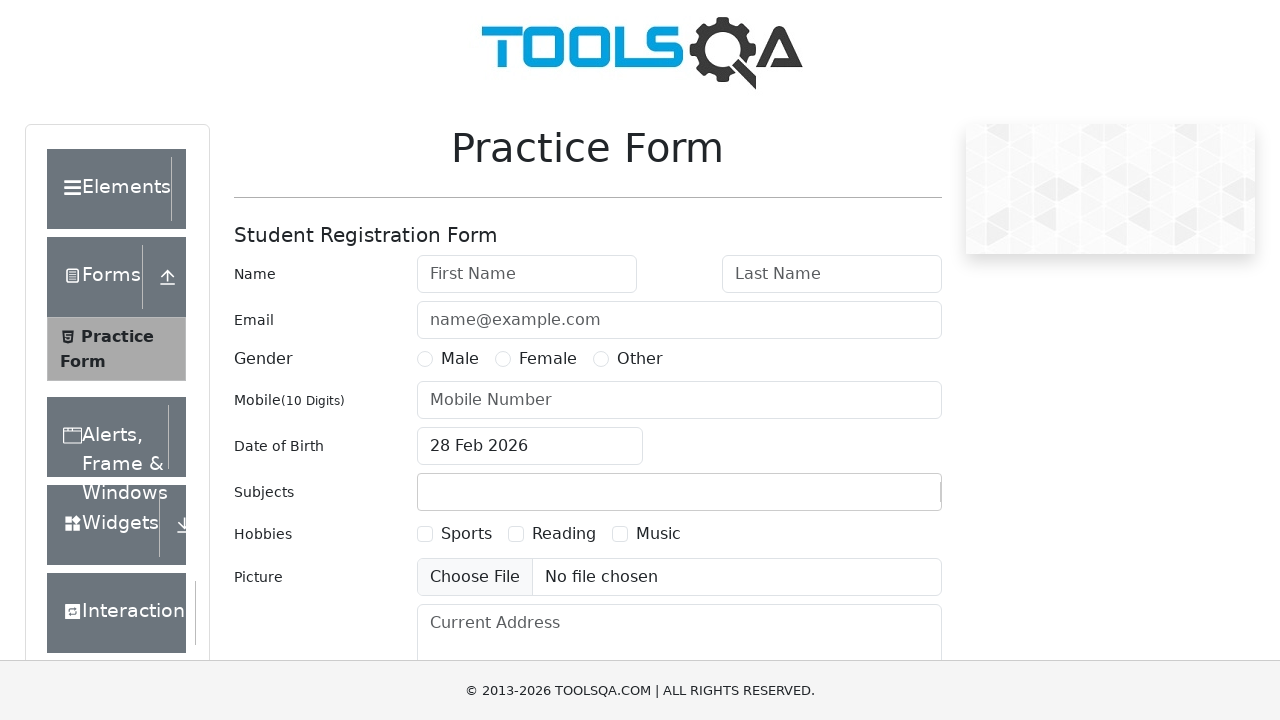

Waited for firstName input box to become visible
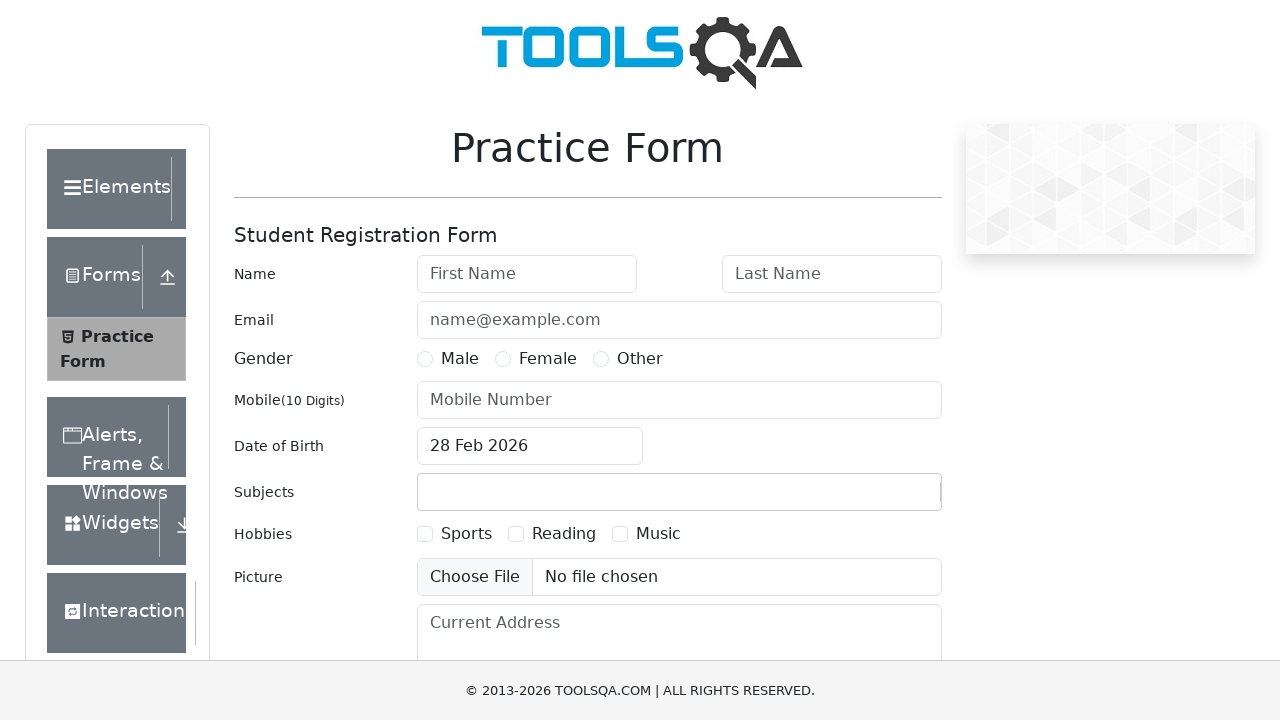

Verified that firstName input box is visible
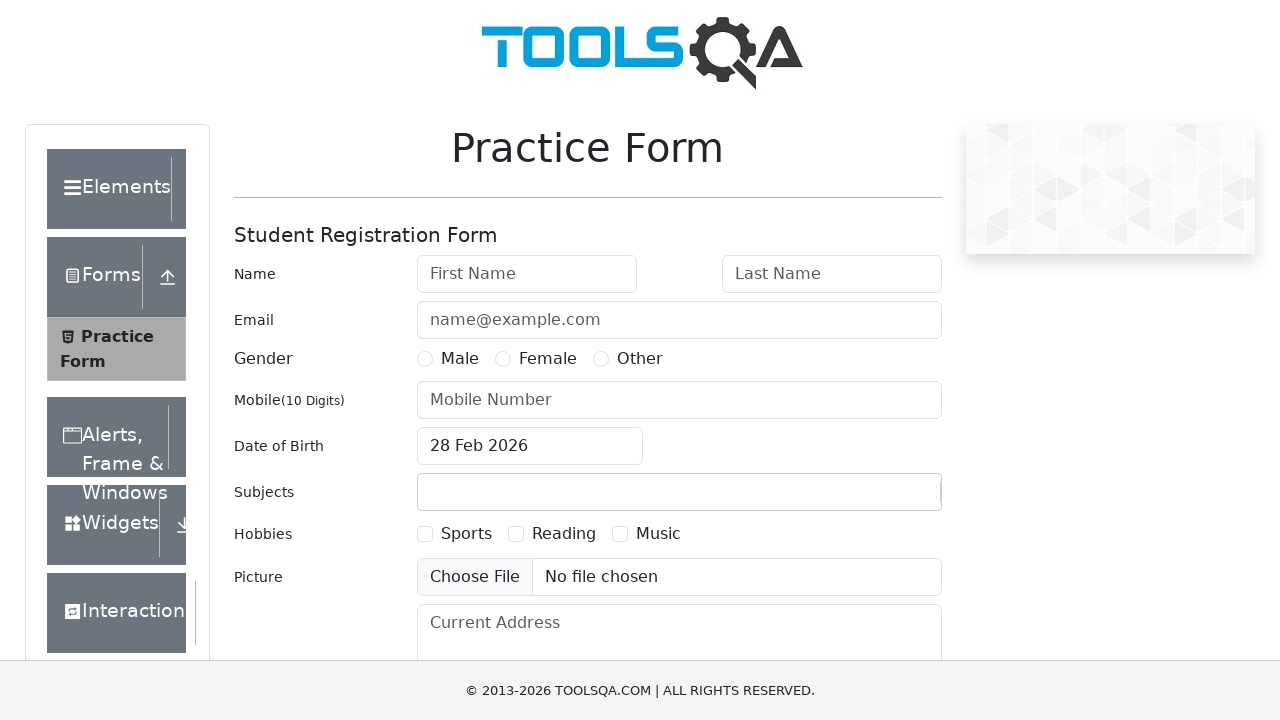

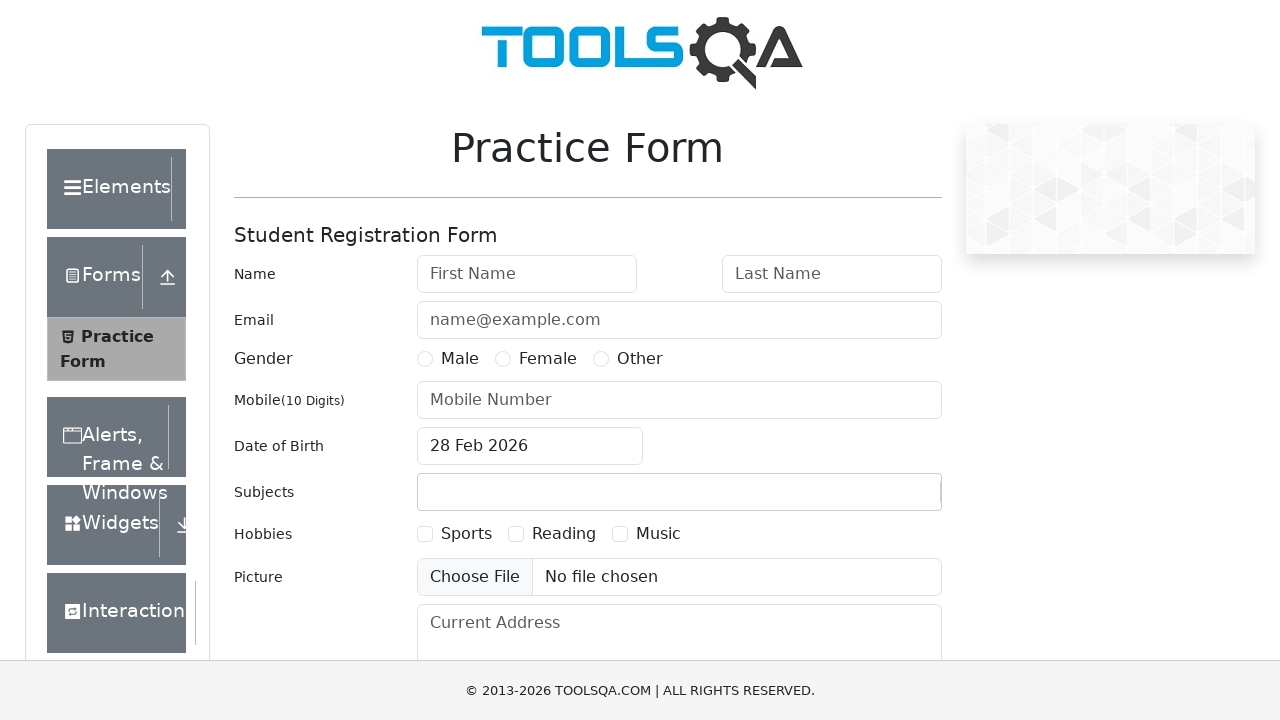